Tests notification messages by clicking a link multiple times and verifying different notifications appear

Starting URL: https://the-internet.herokuapp.com/notification_message_rendered

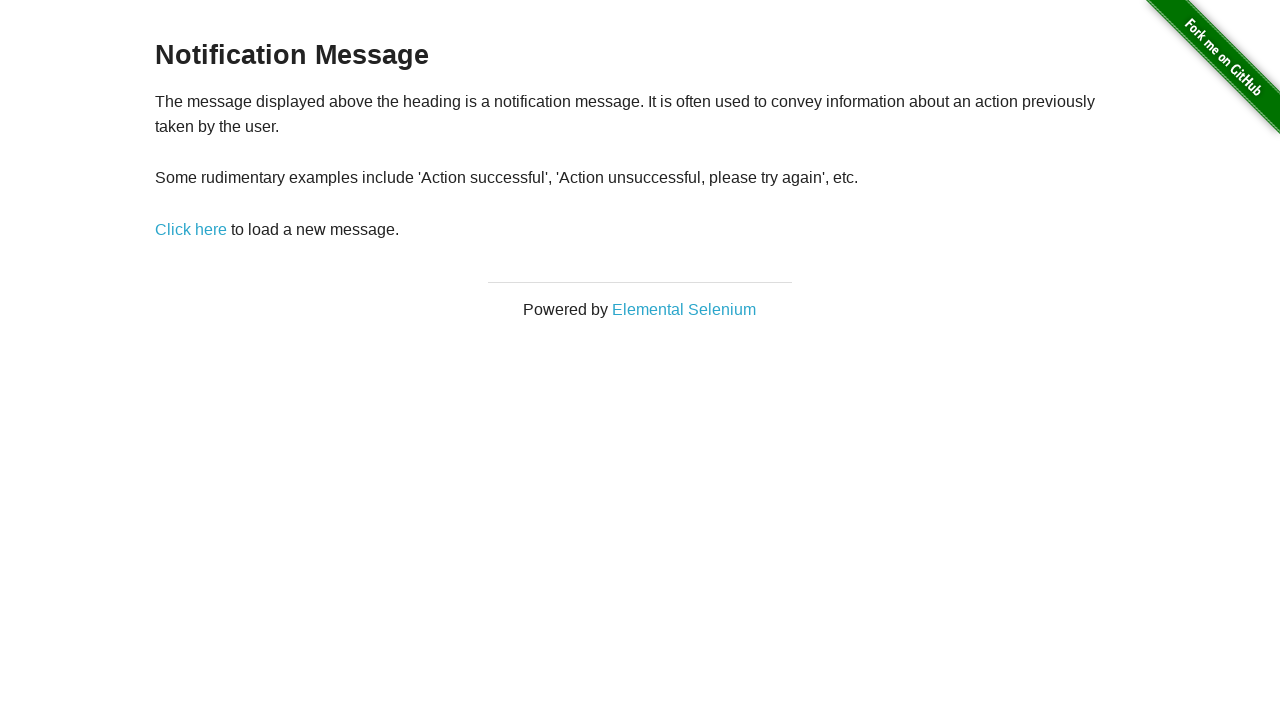

Clicked 'Click here' link (attempt 1) at (191, 229) on xpath=//a[contains(text(), 'Click here')]
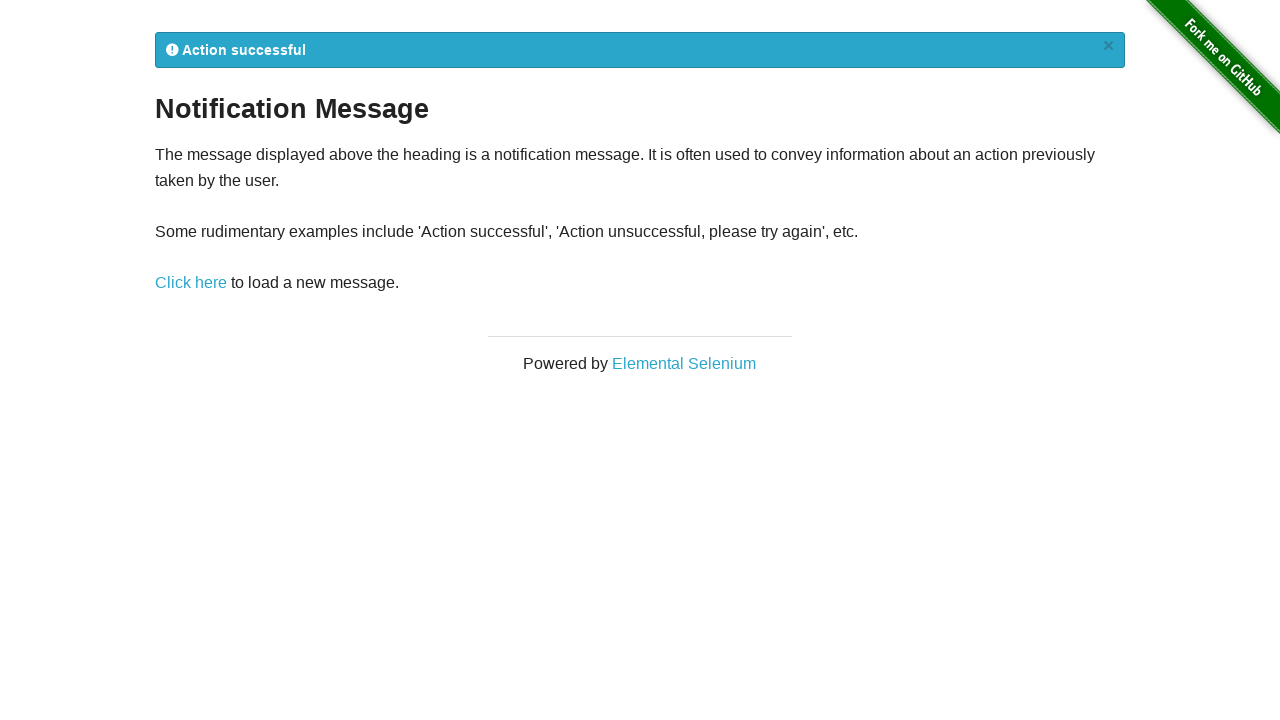

Notification message container loaded
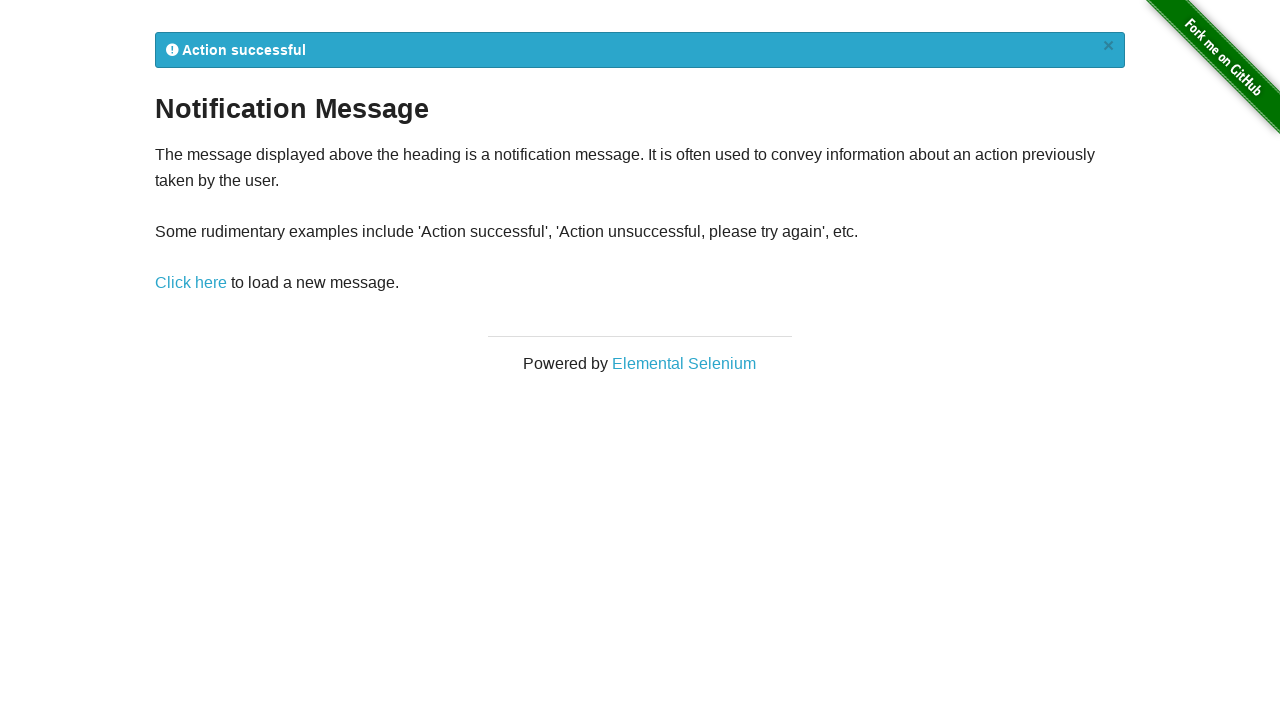

Retrieved notification message text: ' Action successful
×'
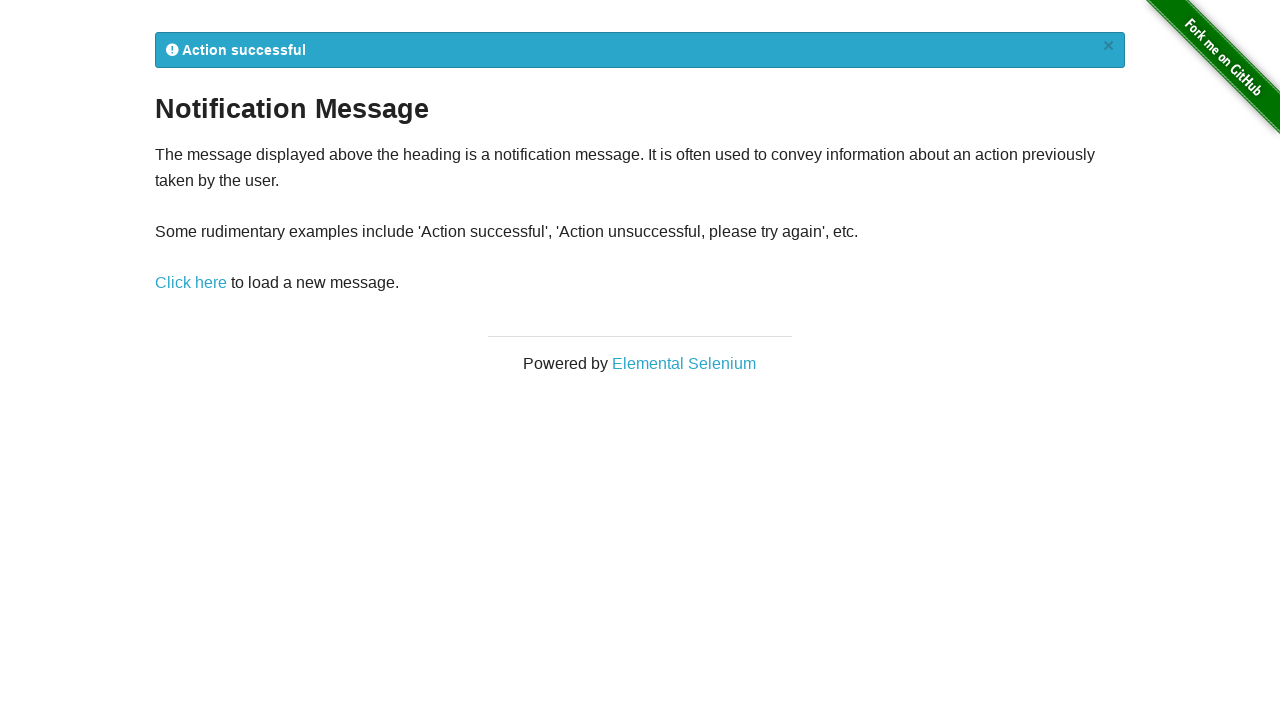

Asserted that notification message is visible
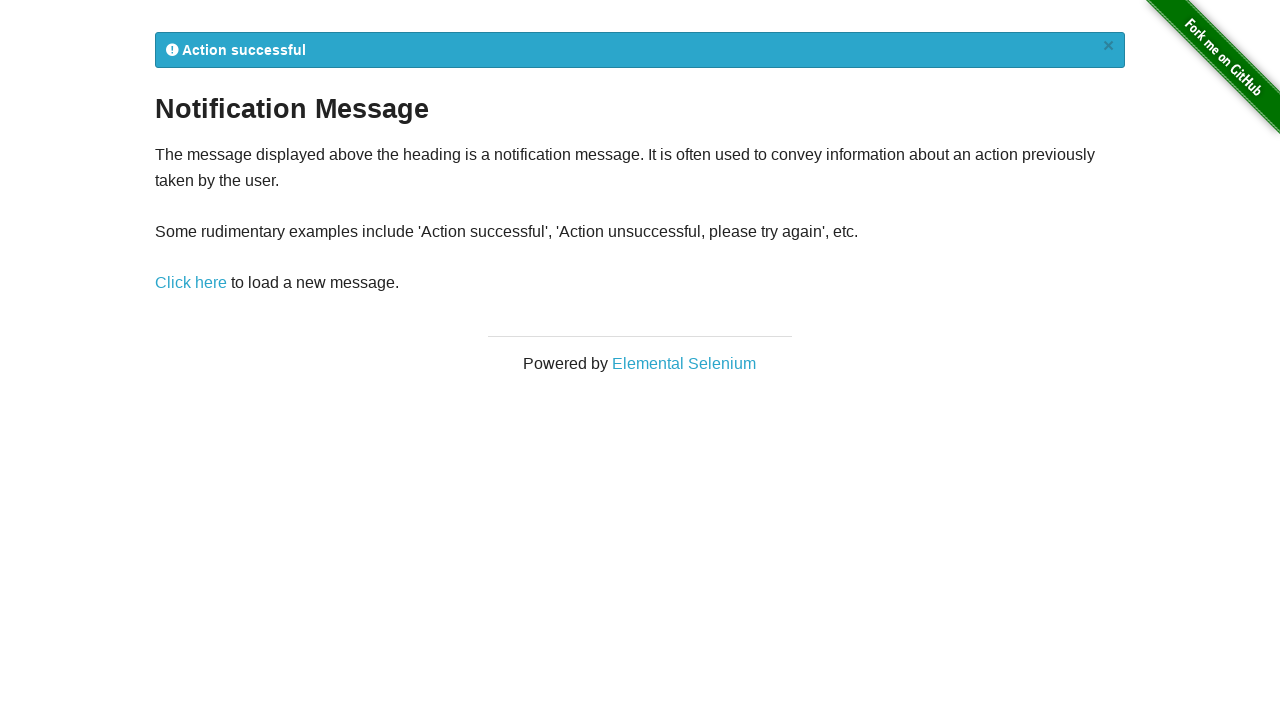

Asserted that notification contains expected text (Action, unsuccessful, or successful)
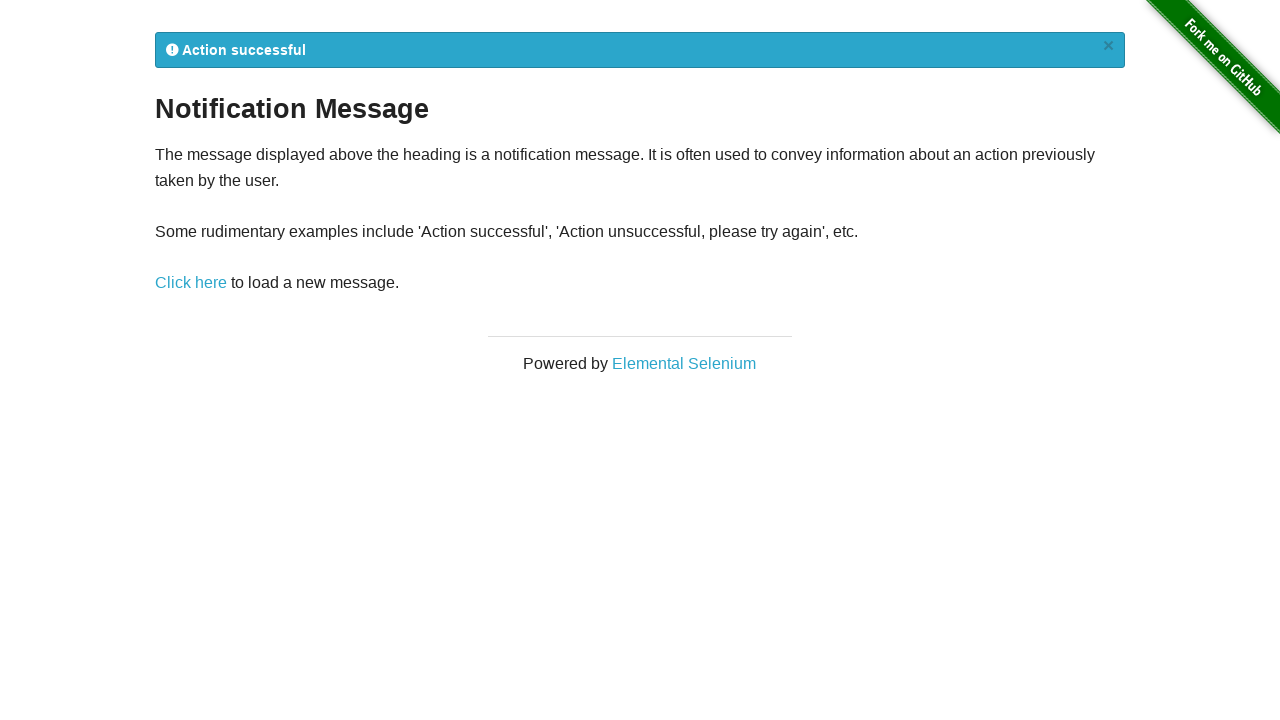

Clicked 'Click here' link (attempt 2) at (191, 283) on xpath=//a[contains(text(), 'Click here')]
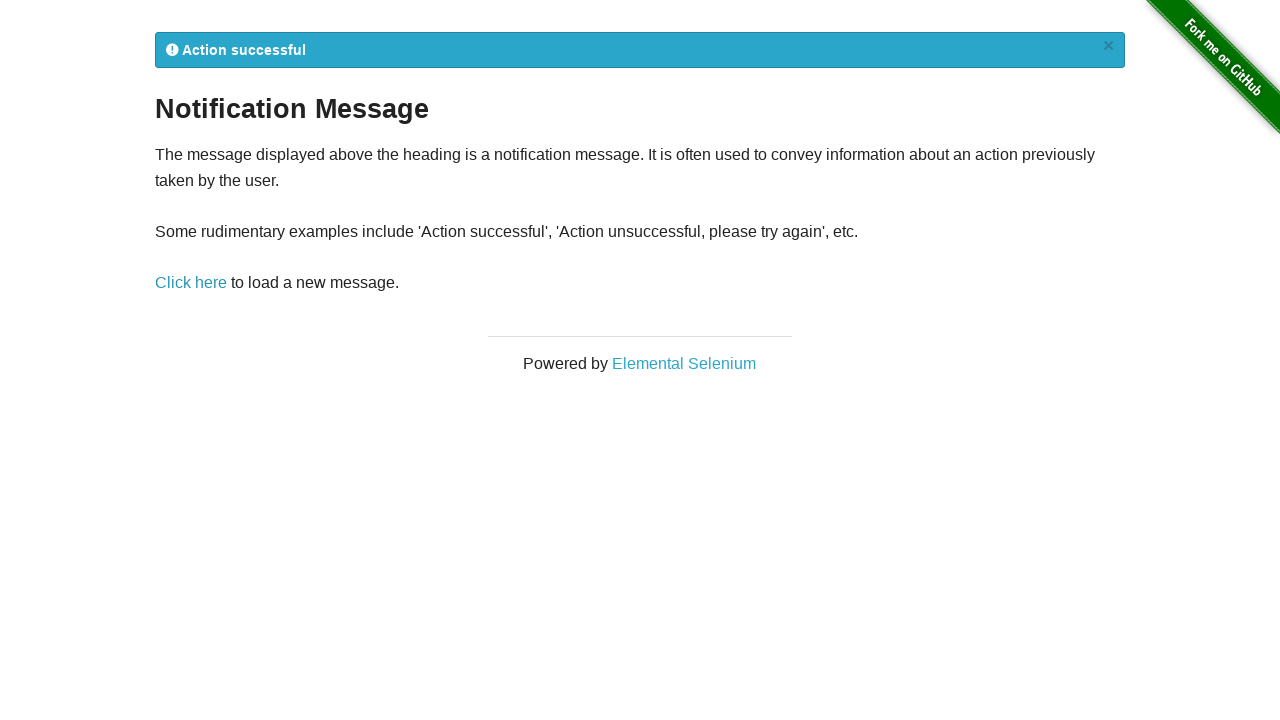

Notification message container loaded
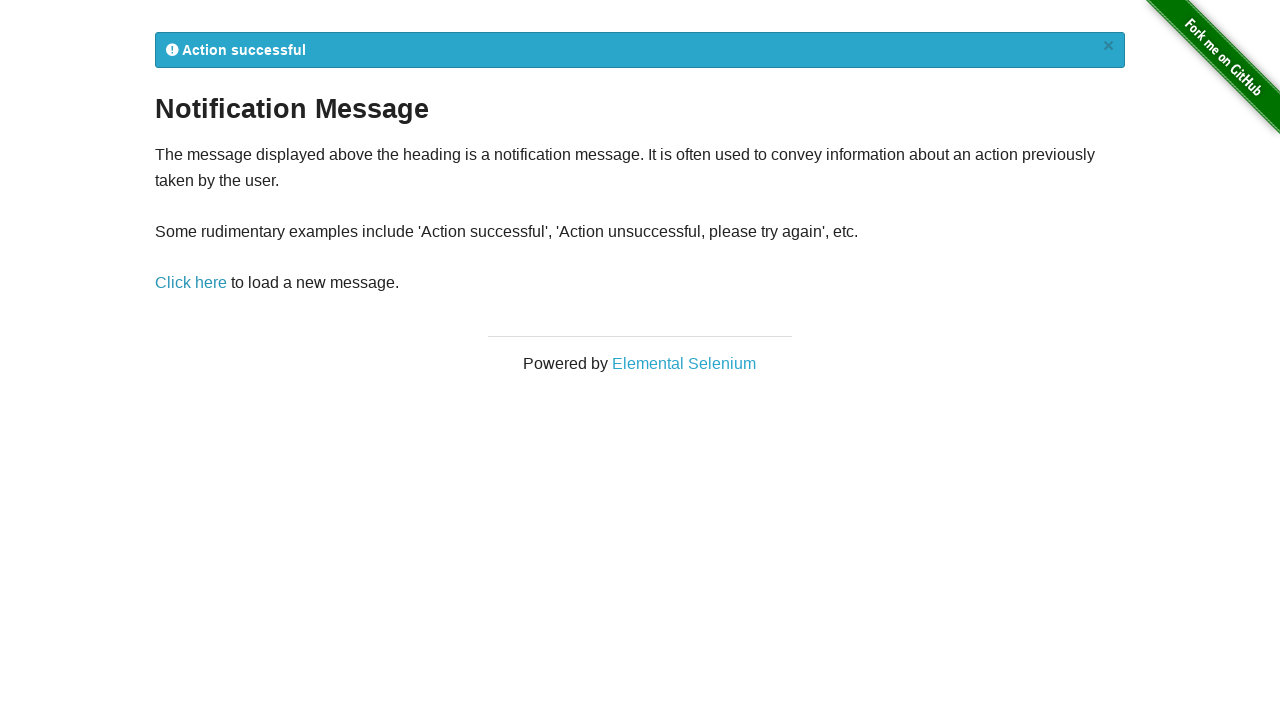

Retrieved notification message text: ' Action successful
×'
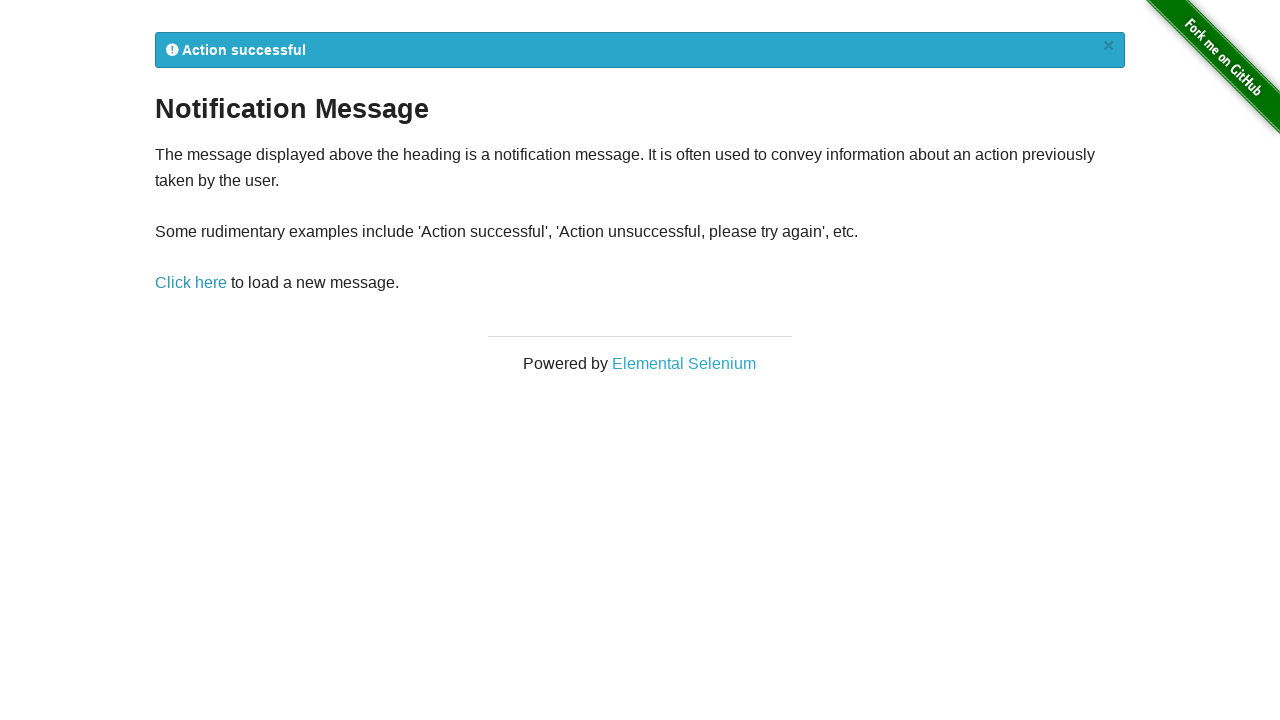

Asserted that notification message is visible
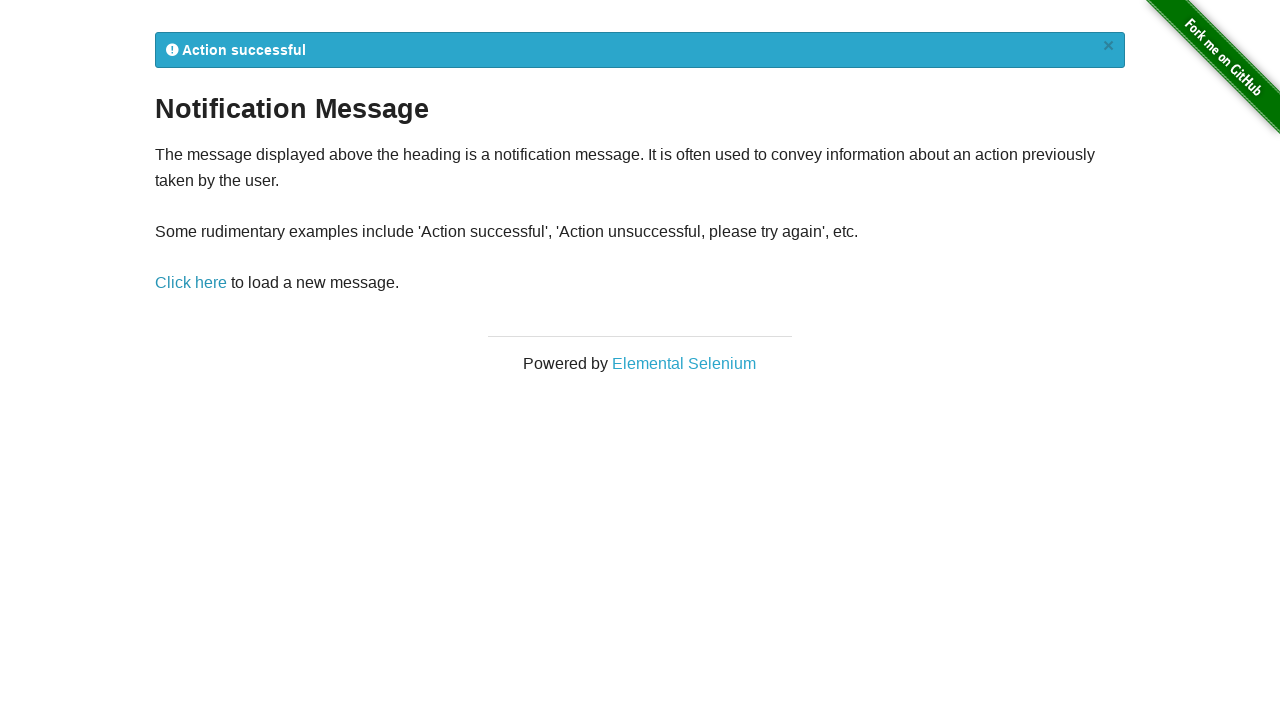

Asserted that notification contains expected text (Action, unsuccessful, or successful)
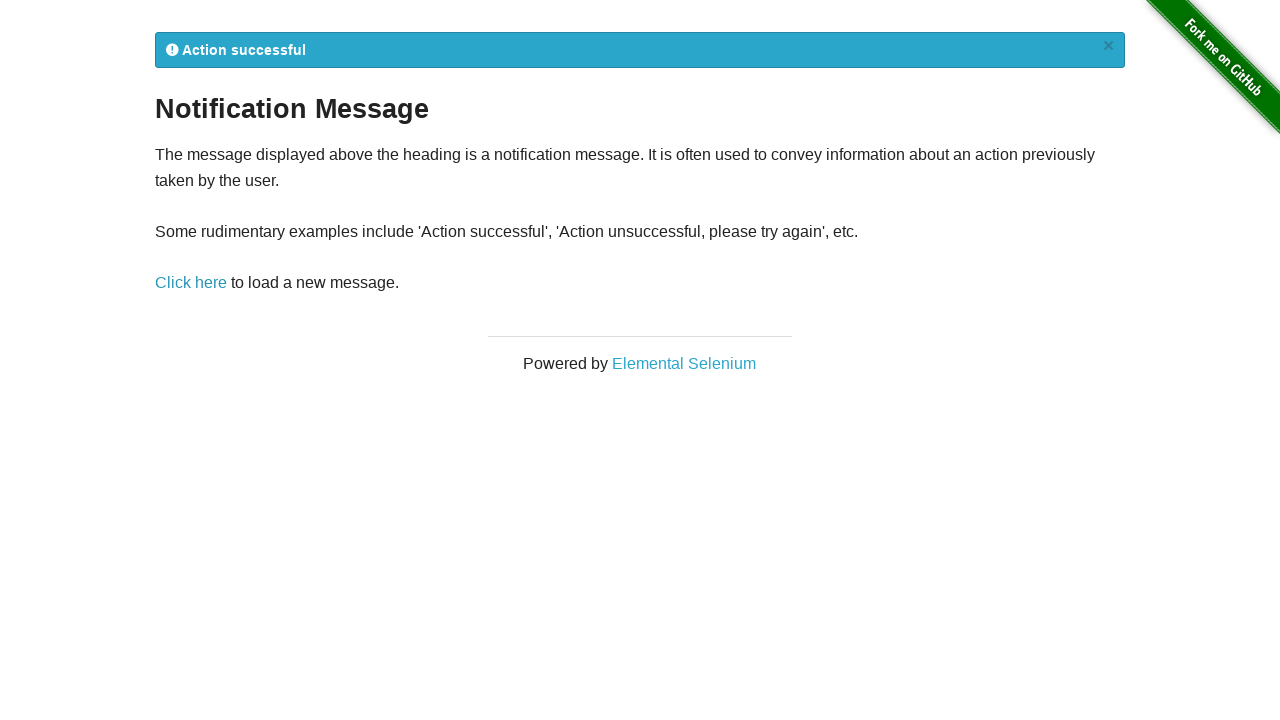

Clicked 'Click here' link (attempt 3) at (191, 283) on xpath=//a[contains(text(), 'Click here')]
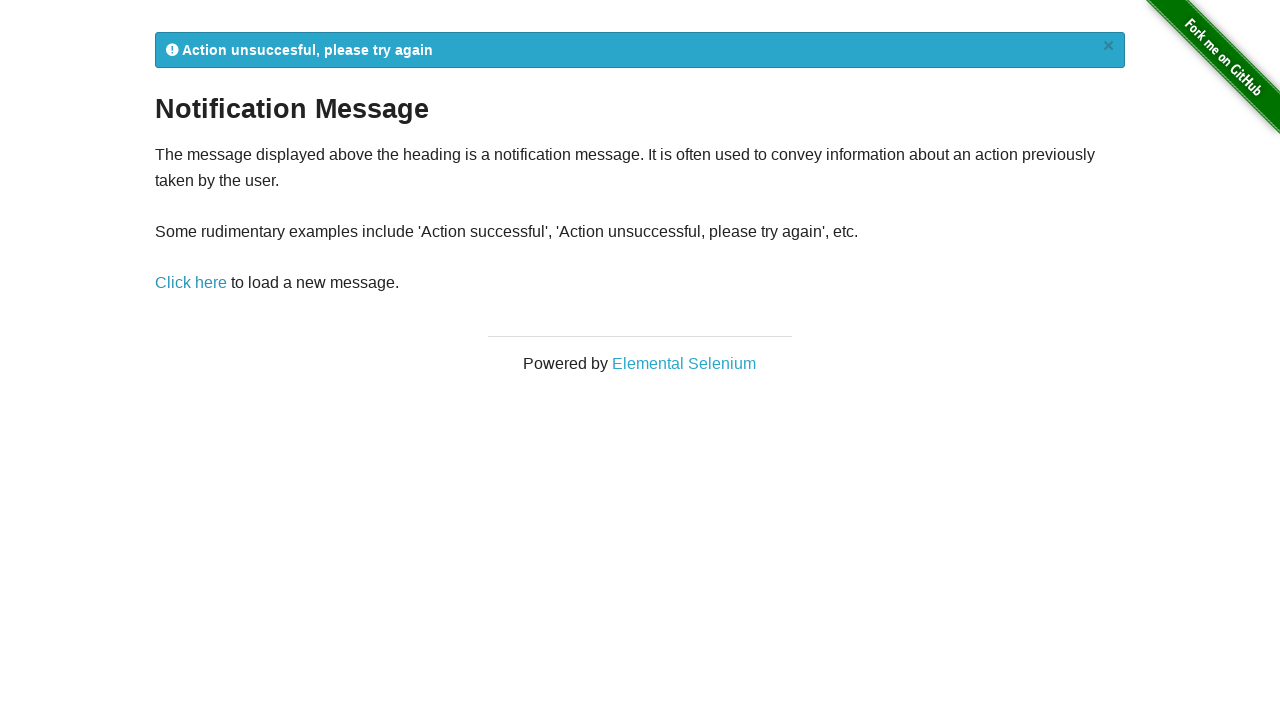

Notification message container loaded
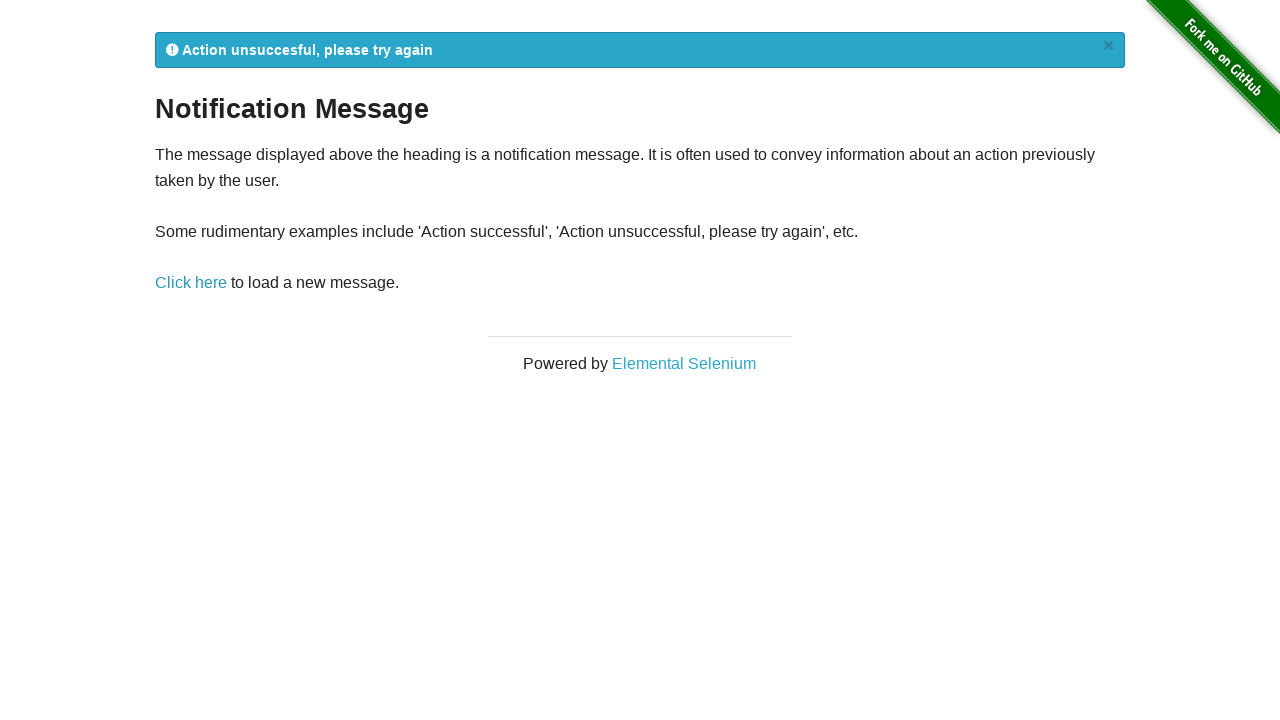

Retrieved notification message text: ' Action unsuccesful, please try again
×'
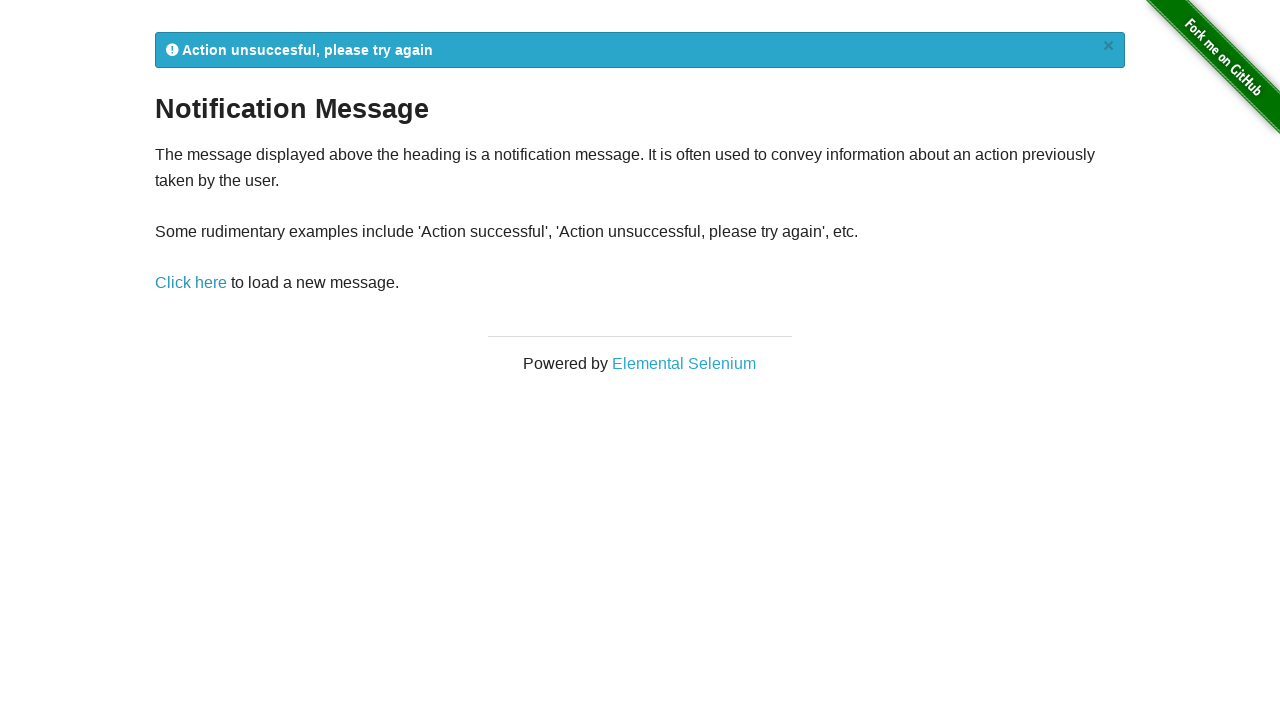

Asserted that notification message is visible
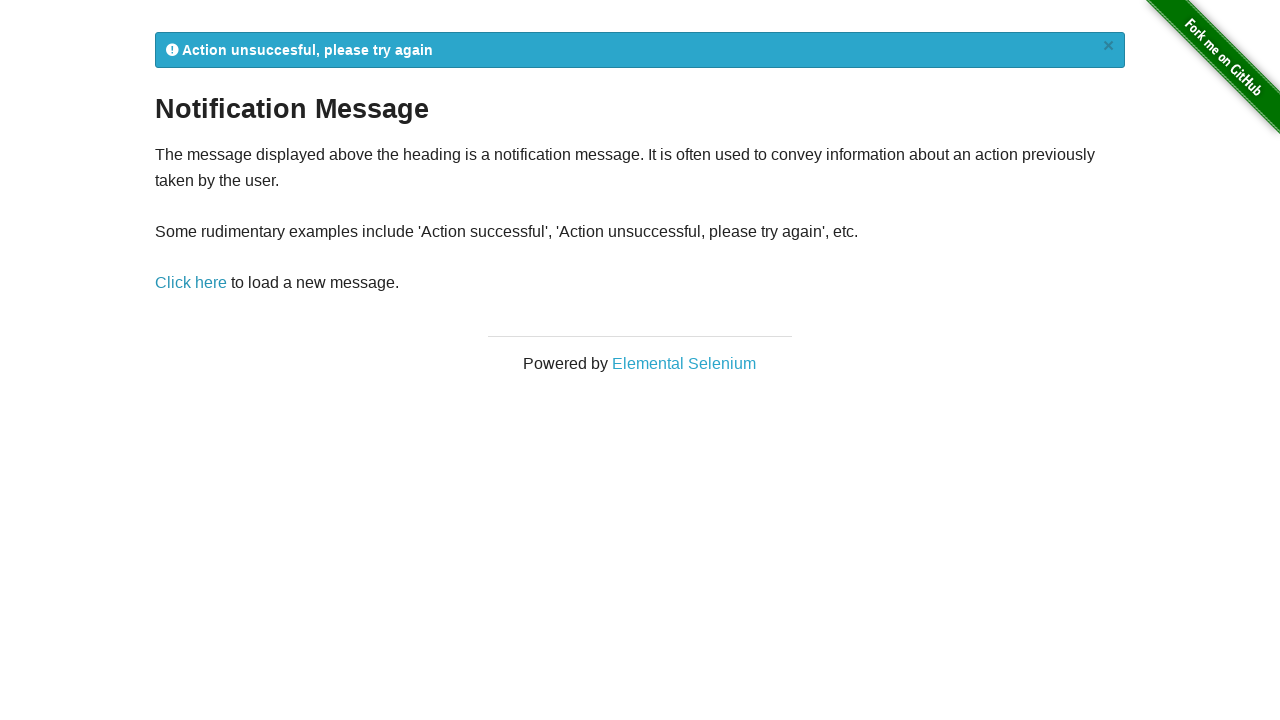

Asserted that notification contains expected text (Action, unsuccessful, or successful)
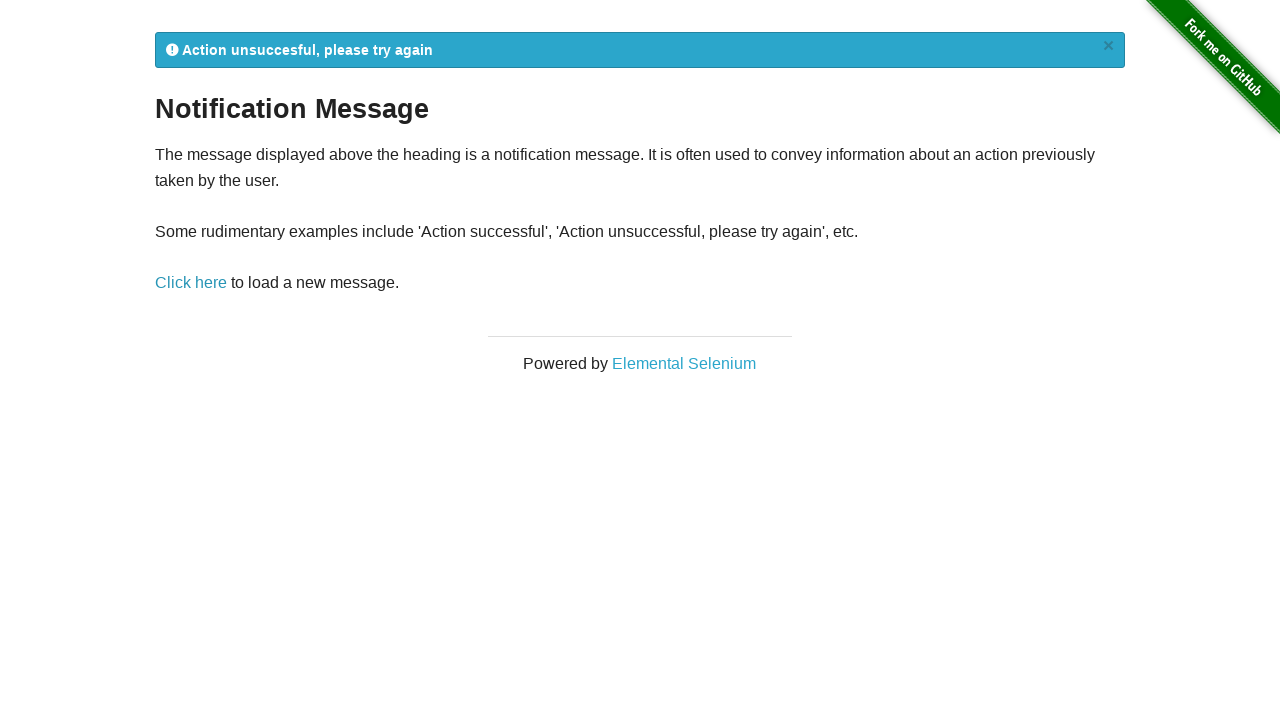

Clicked 'Click here' link (attempt 4) at (191, 283) on xpath=//a[contains(text(), 'Click here')]
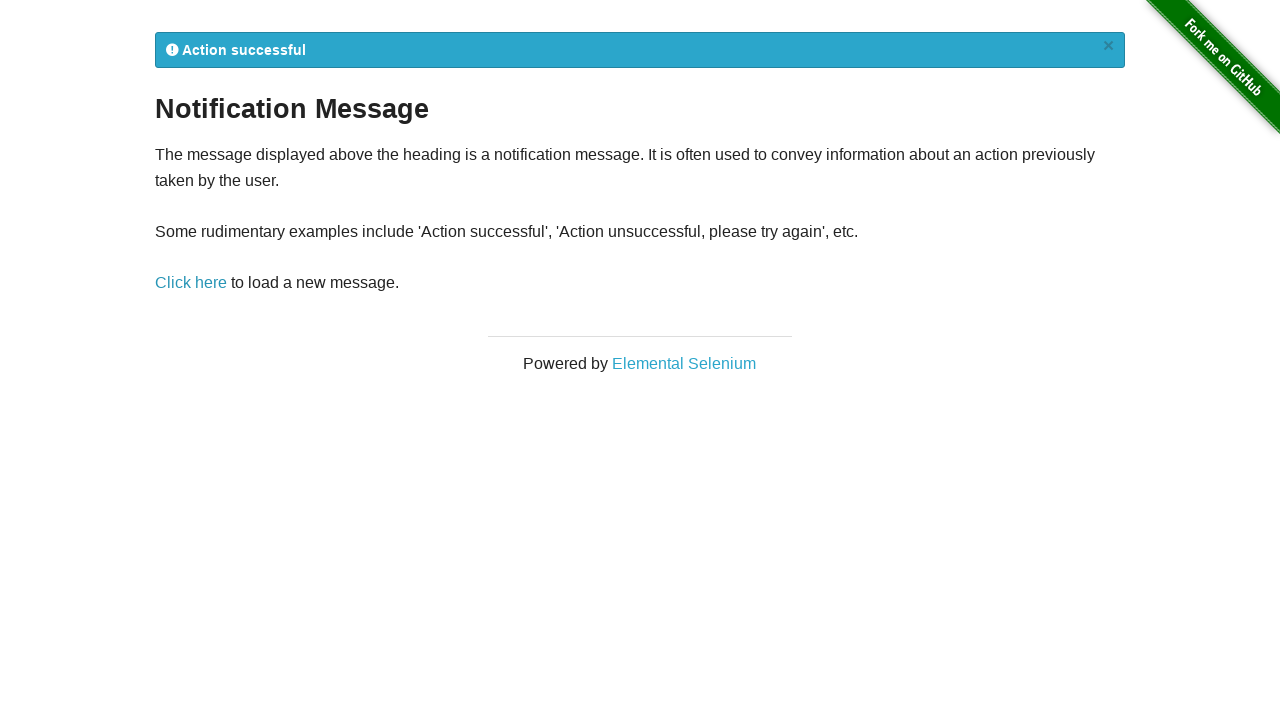

Notification message container loaded
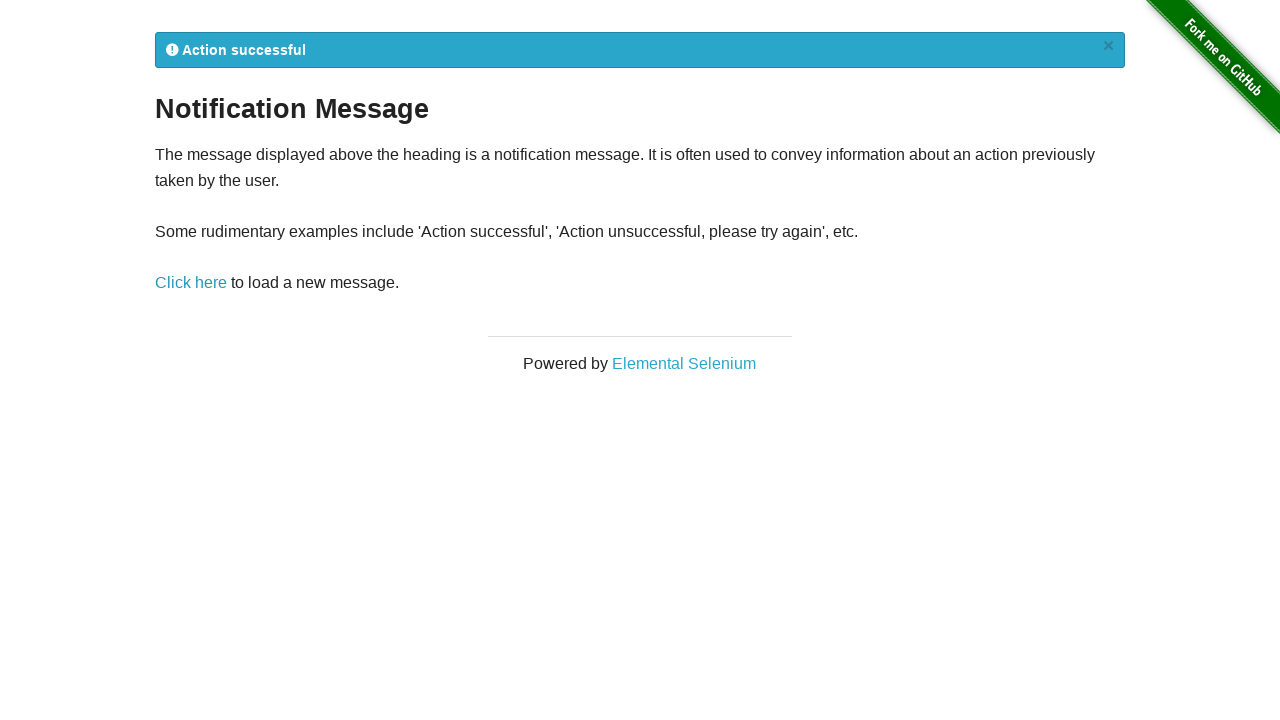

Retrieved notification message text: ' Action successful
×'
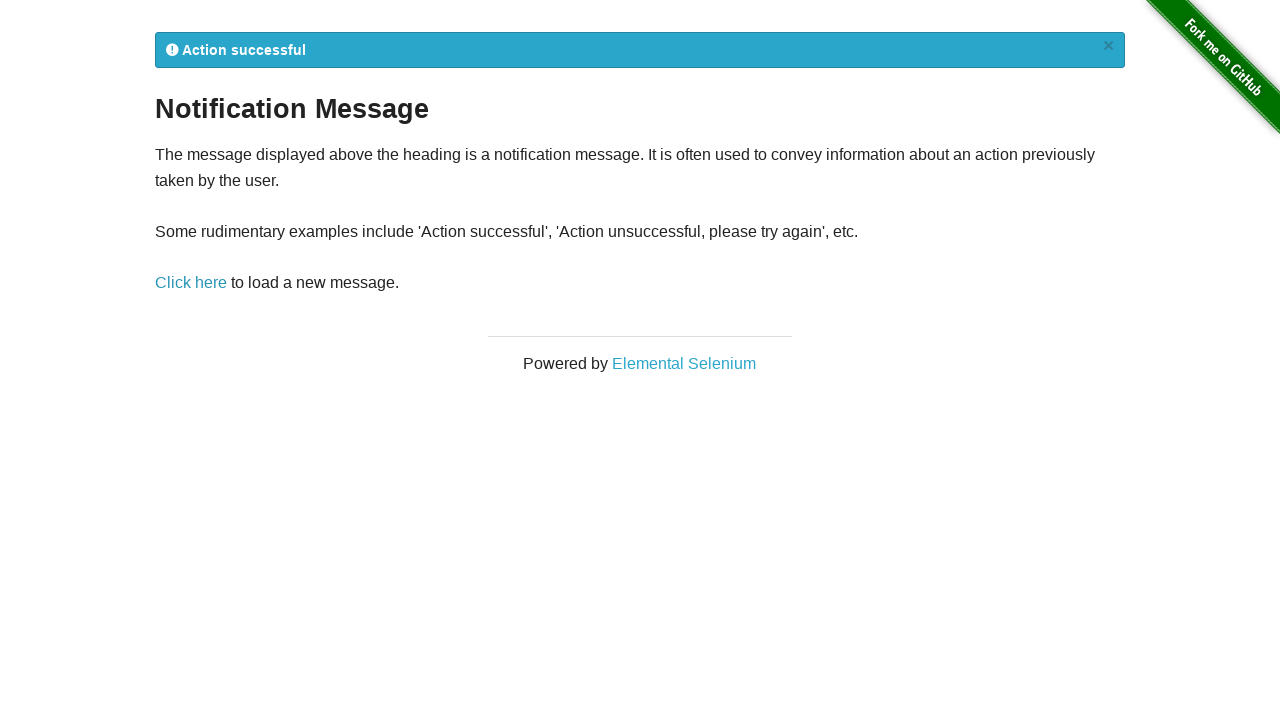

Asserted that notification message is visible
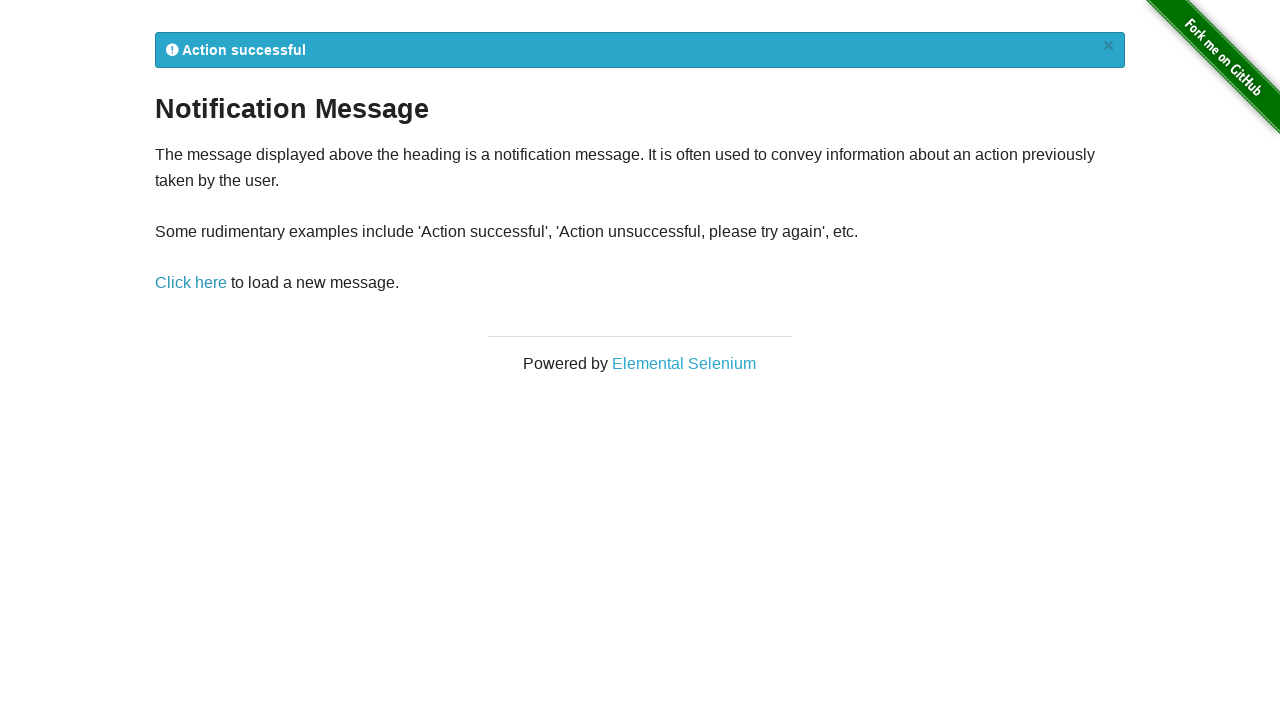

Asserted that notification contains expected text (Action, unsuccessful, or successful)
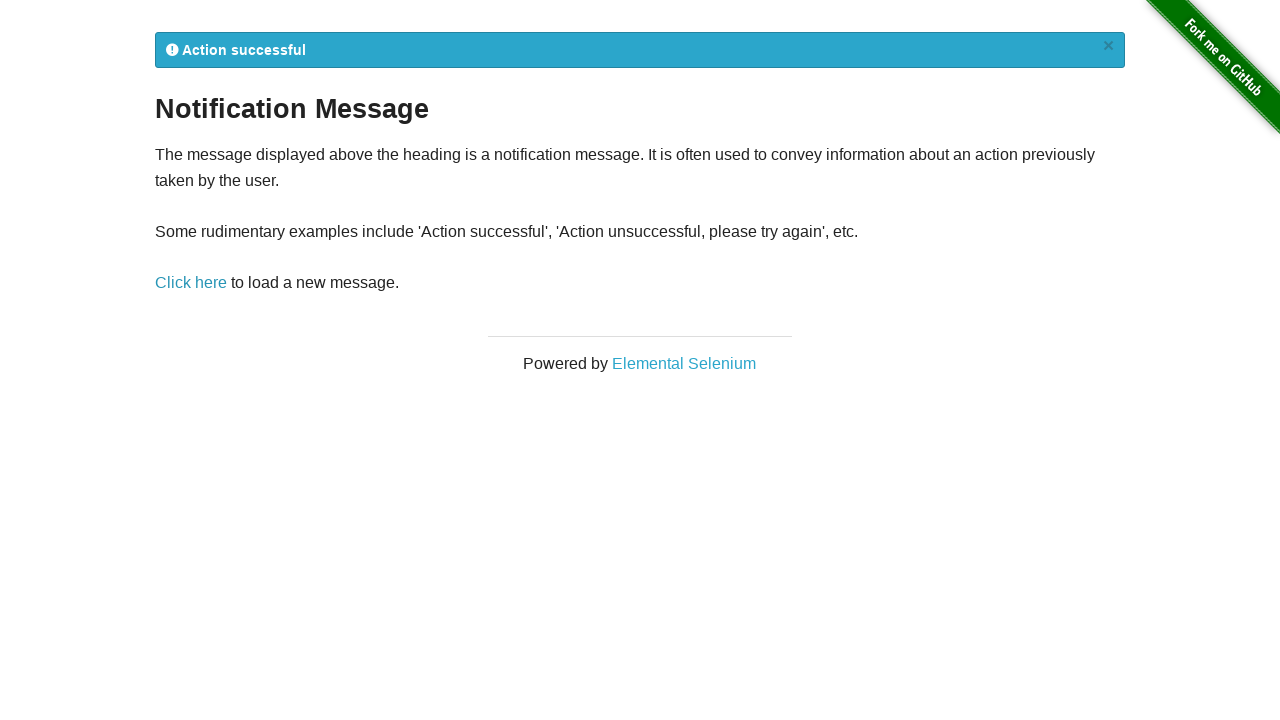

Clicked 'Click here' link (attempt 5) at (191, 283) on xpath=//a[contains(text(), 'Click here')]
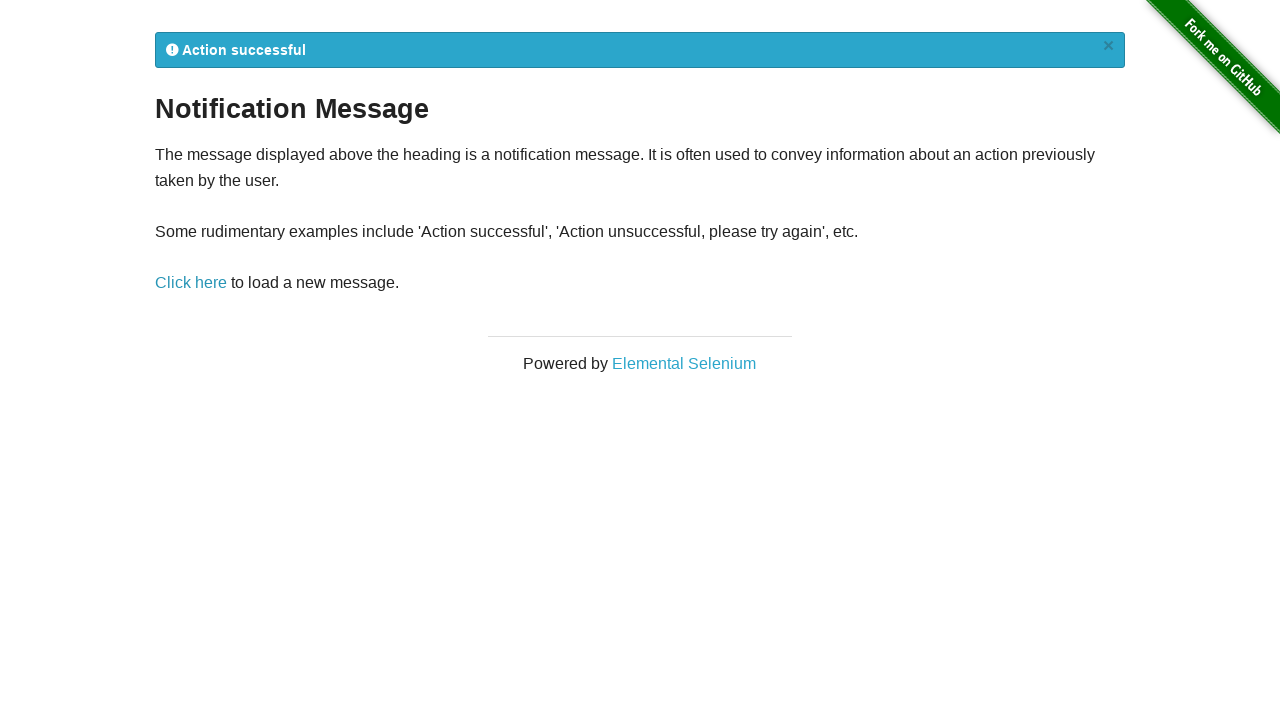

Notification message container loaded
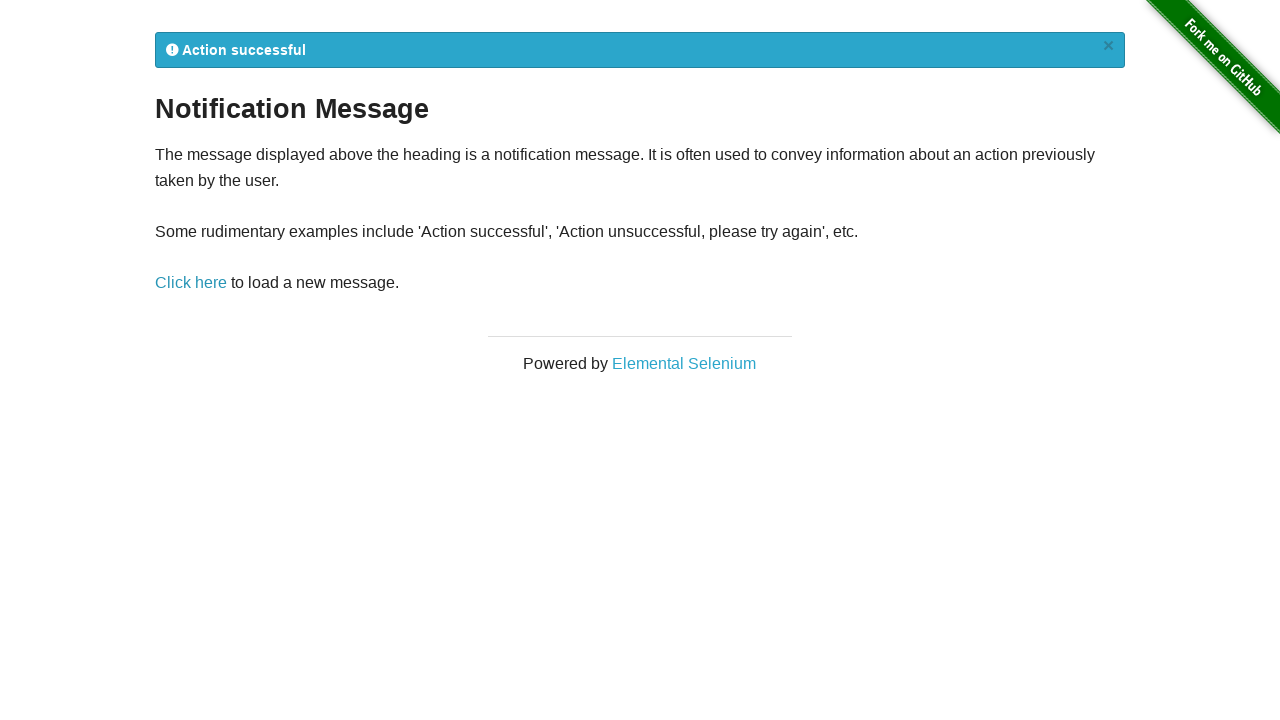

Retrieved notification message text: ' Action successful
×'
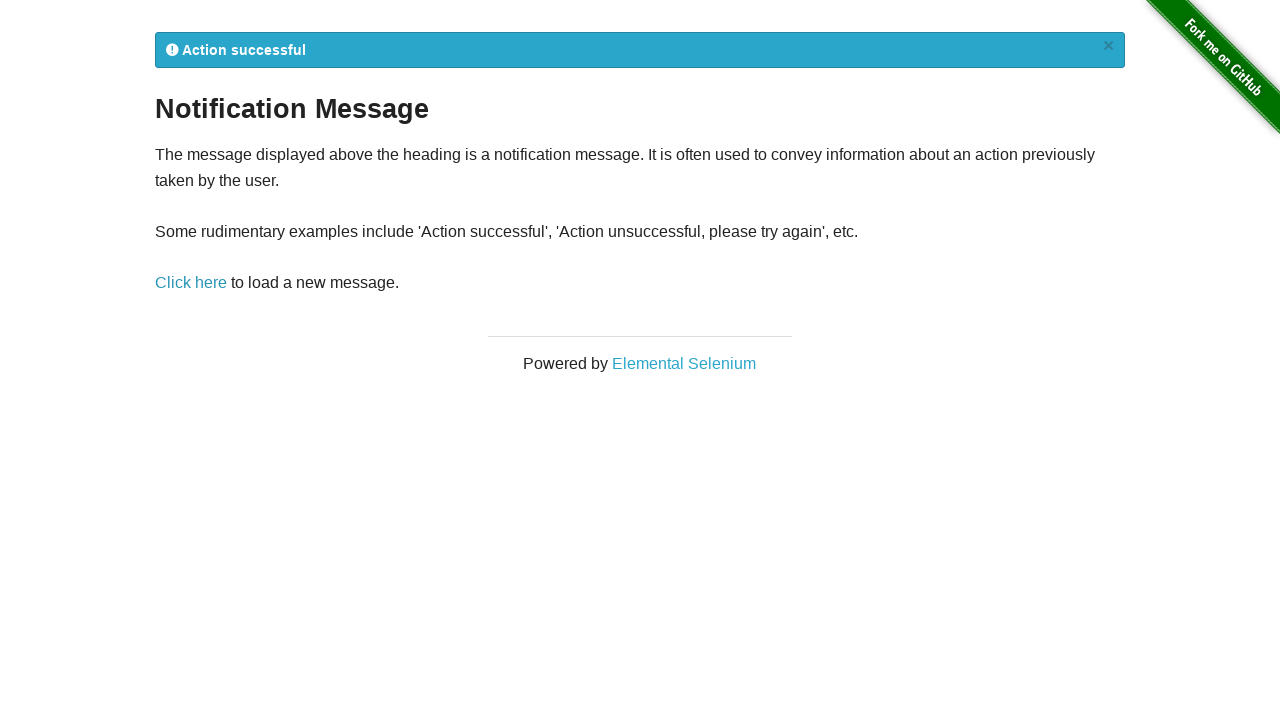

Asserted that notification message is visible
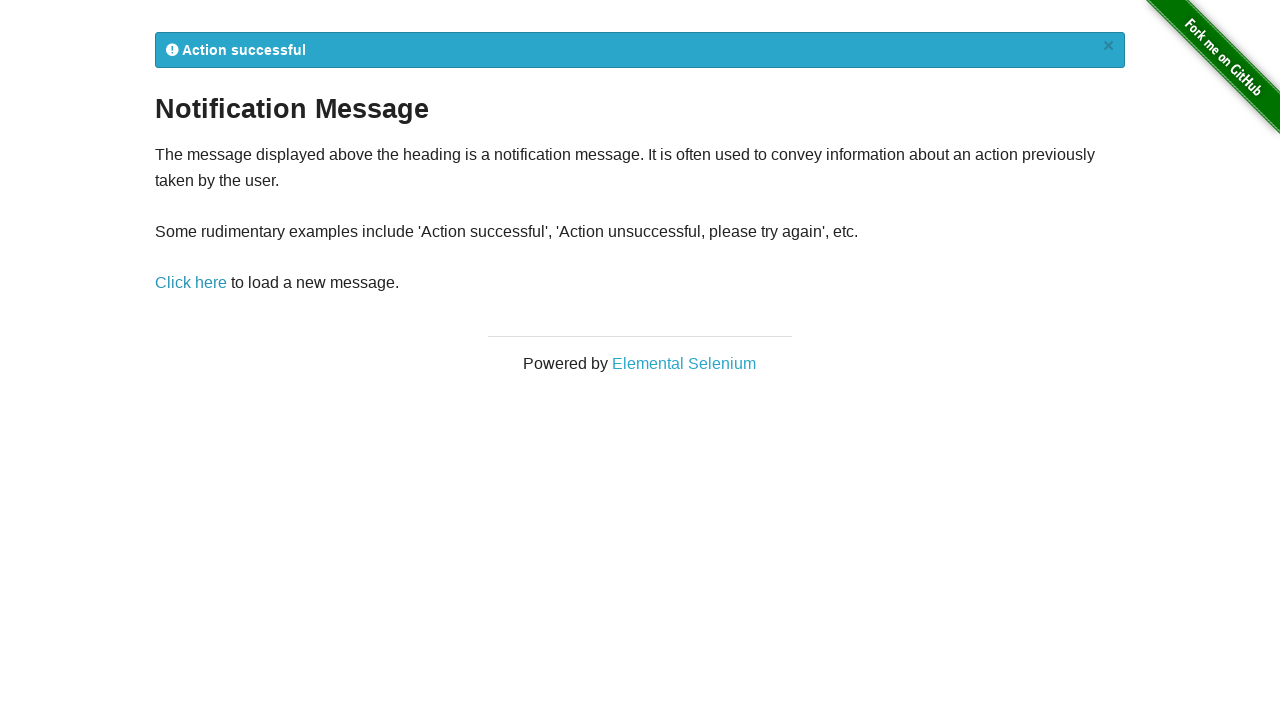

Asserted that notification contains expected text (Action, unsuccessful, or successful)
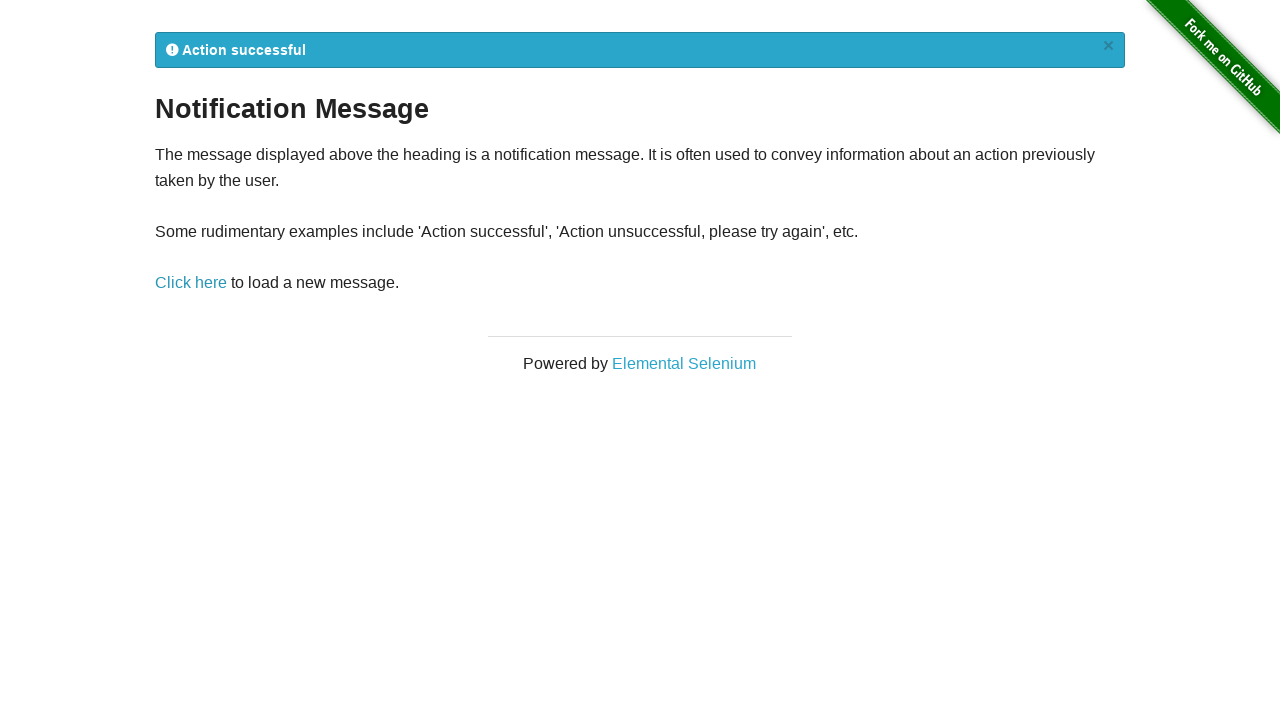

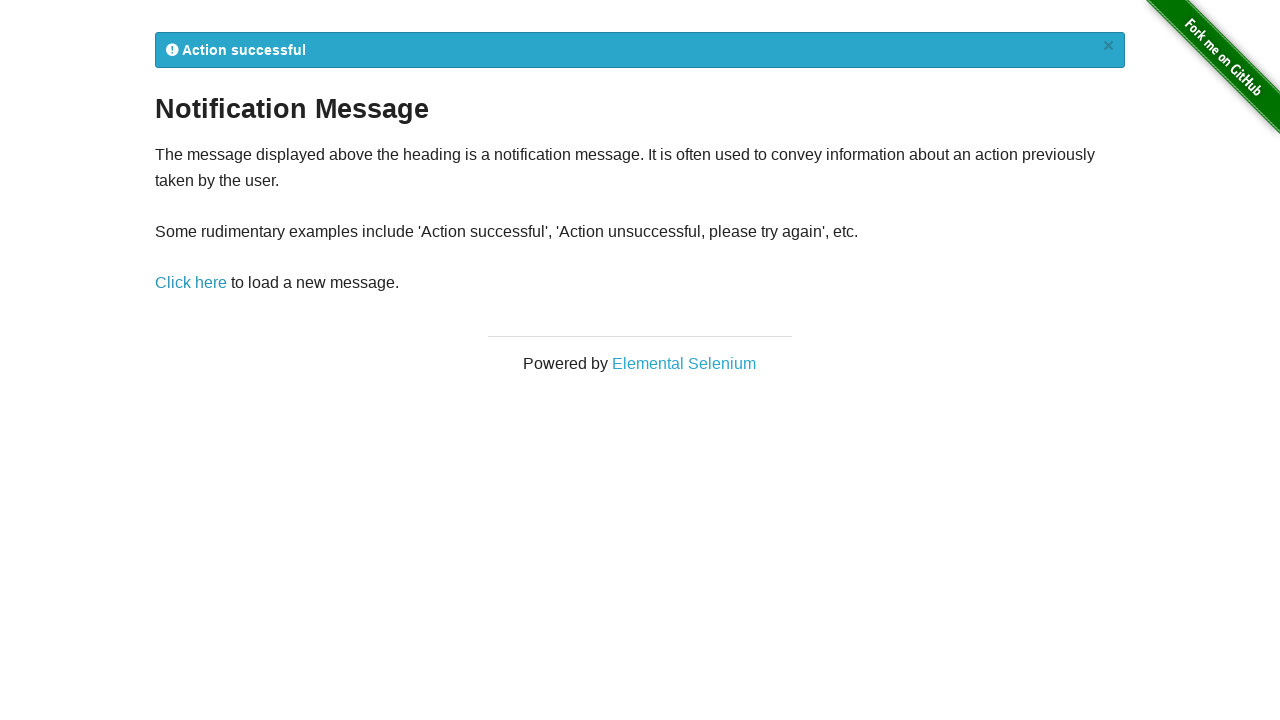